Navigates to a forms page and verifies the page title is correct

Starting URL: https://ultimateqa.com/filling-out-forms/

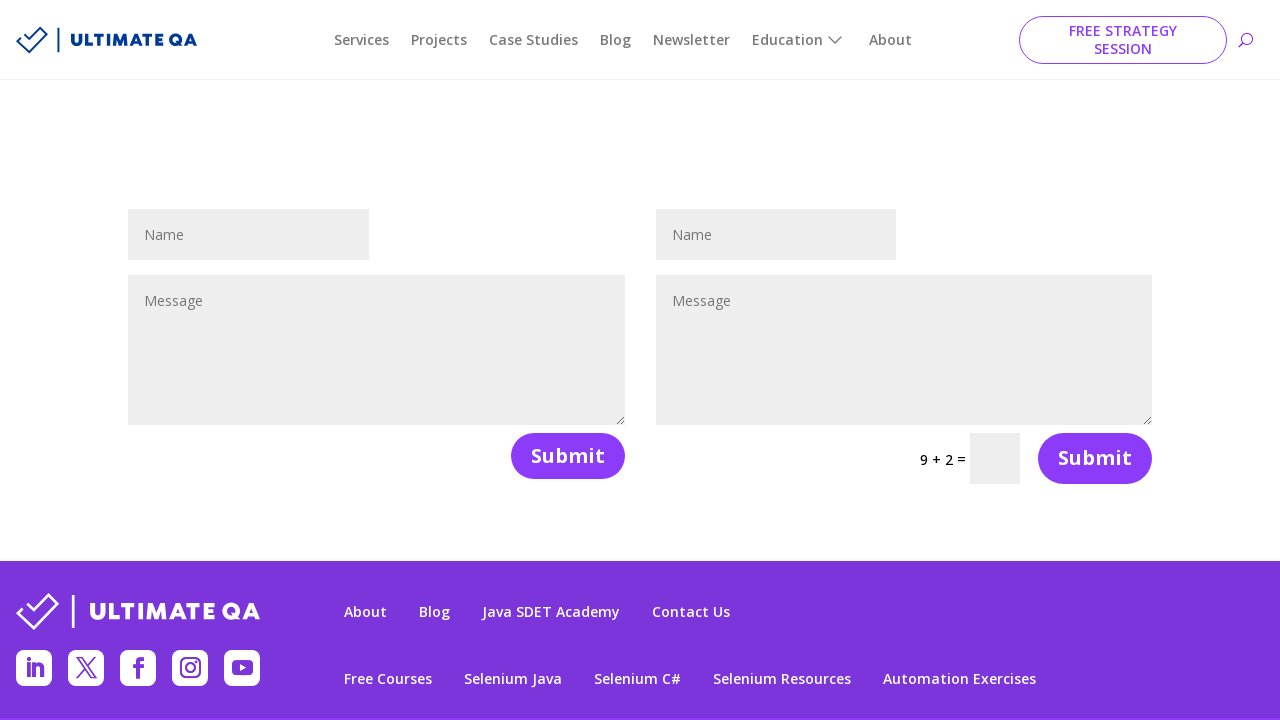

Navigated to filling out forms page
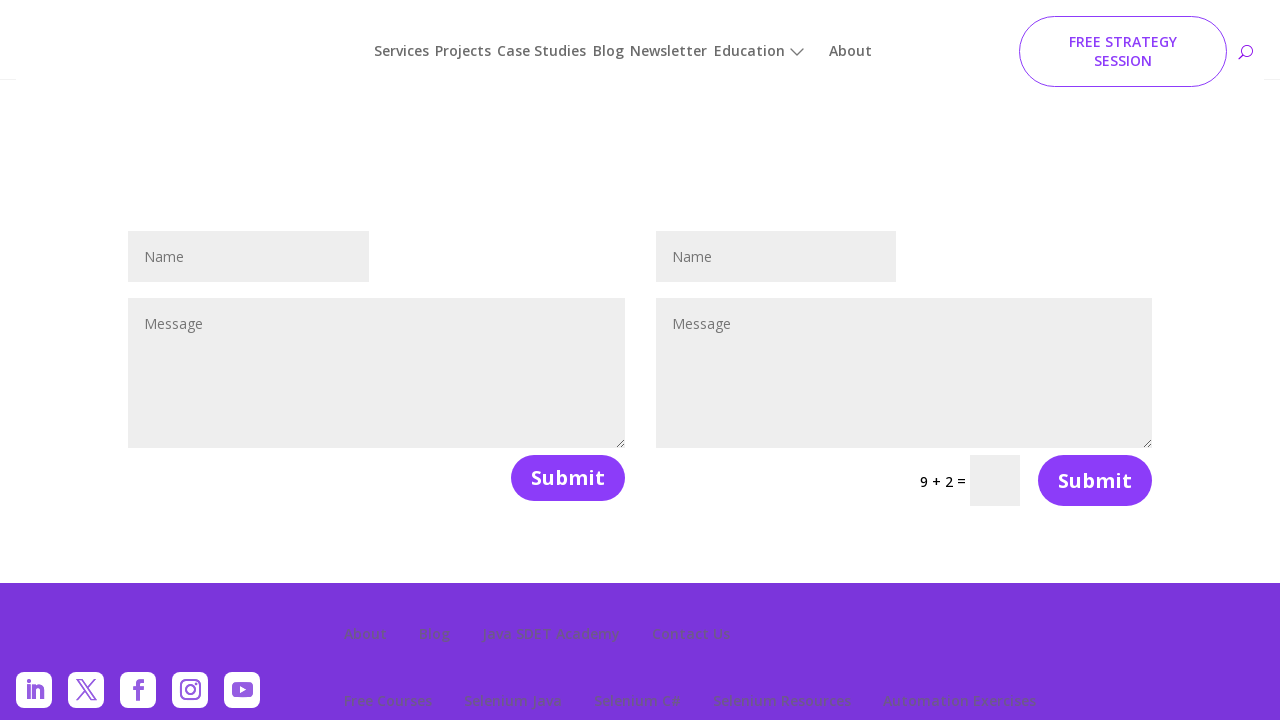

Verified page title is 'Filling Out Forms - Ultimate QA'
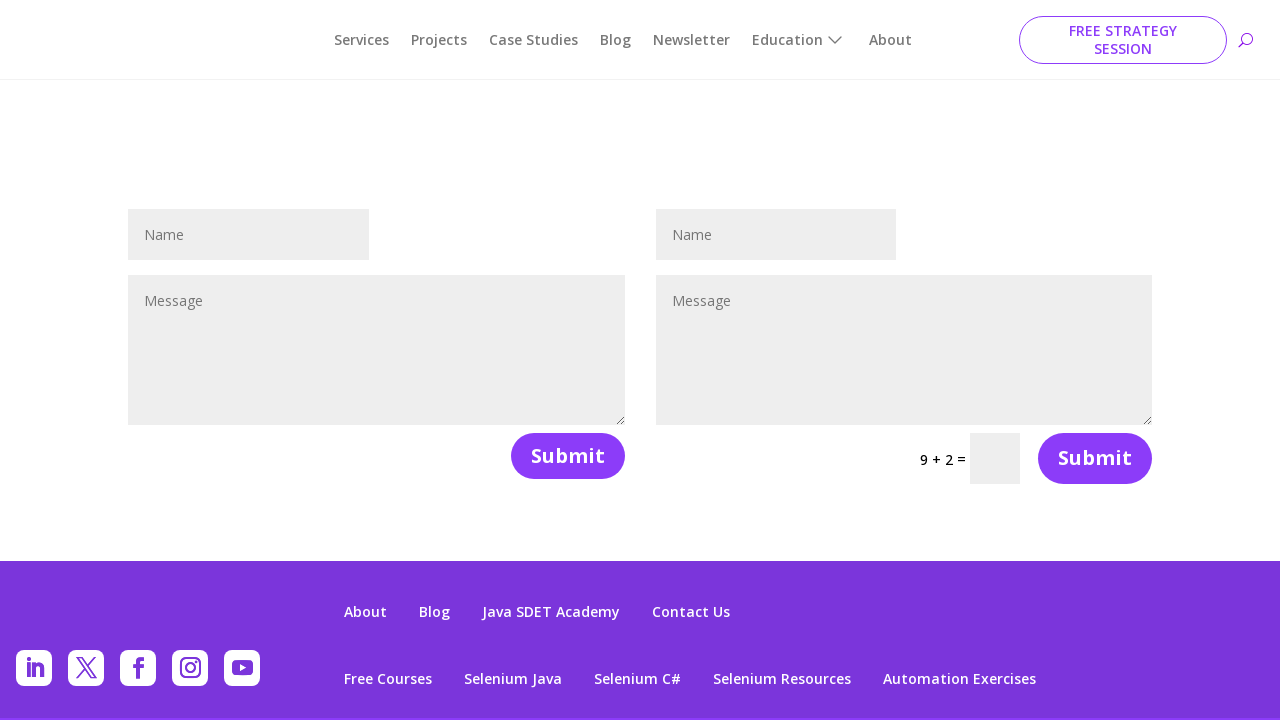

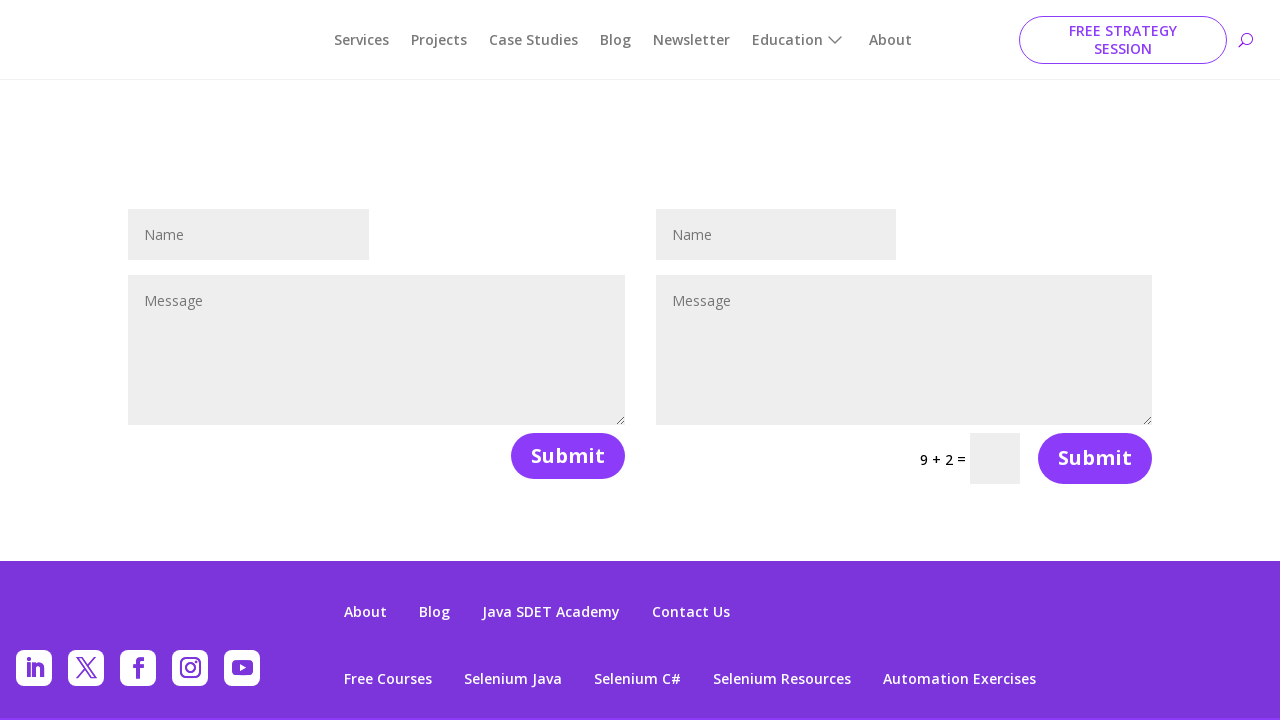